Tests navigation to storage service page by clicking read more button

Starting URL: https://viaporttrans.com/

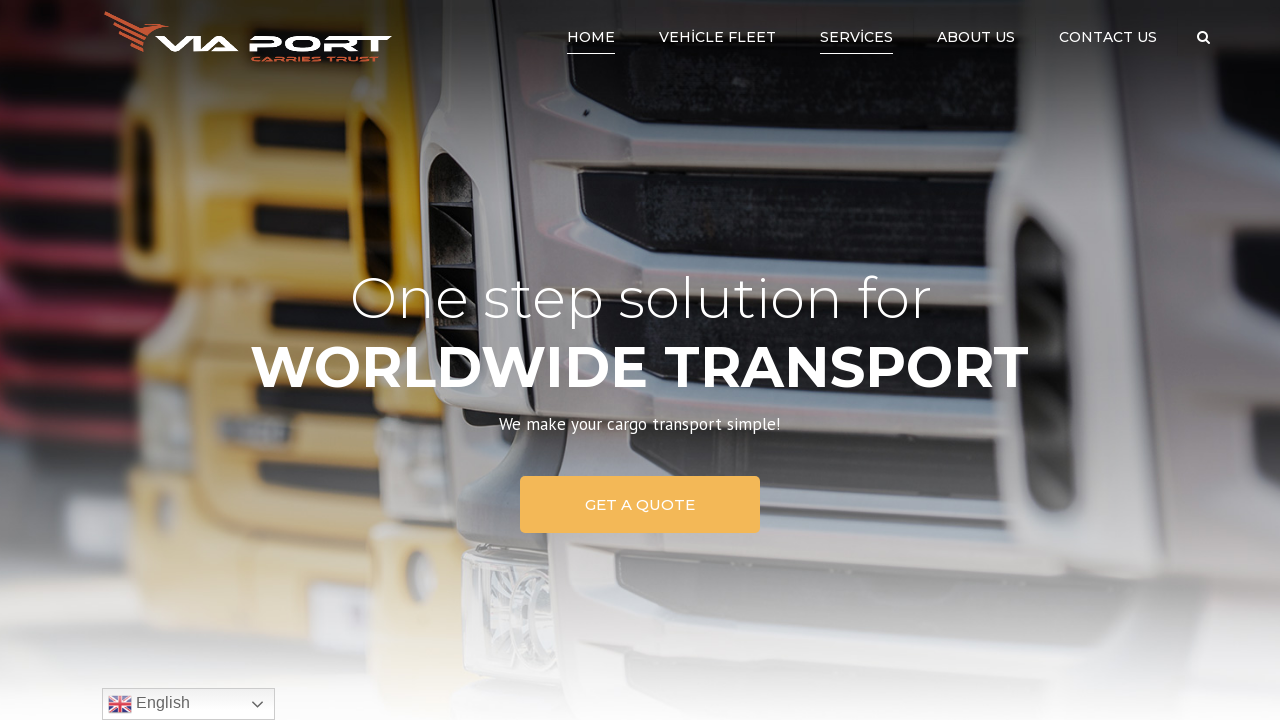

Clicked first 'Read More' button to navigate to storage service page at (126, 361) on text=Read More >> nth=0
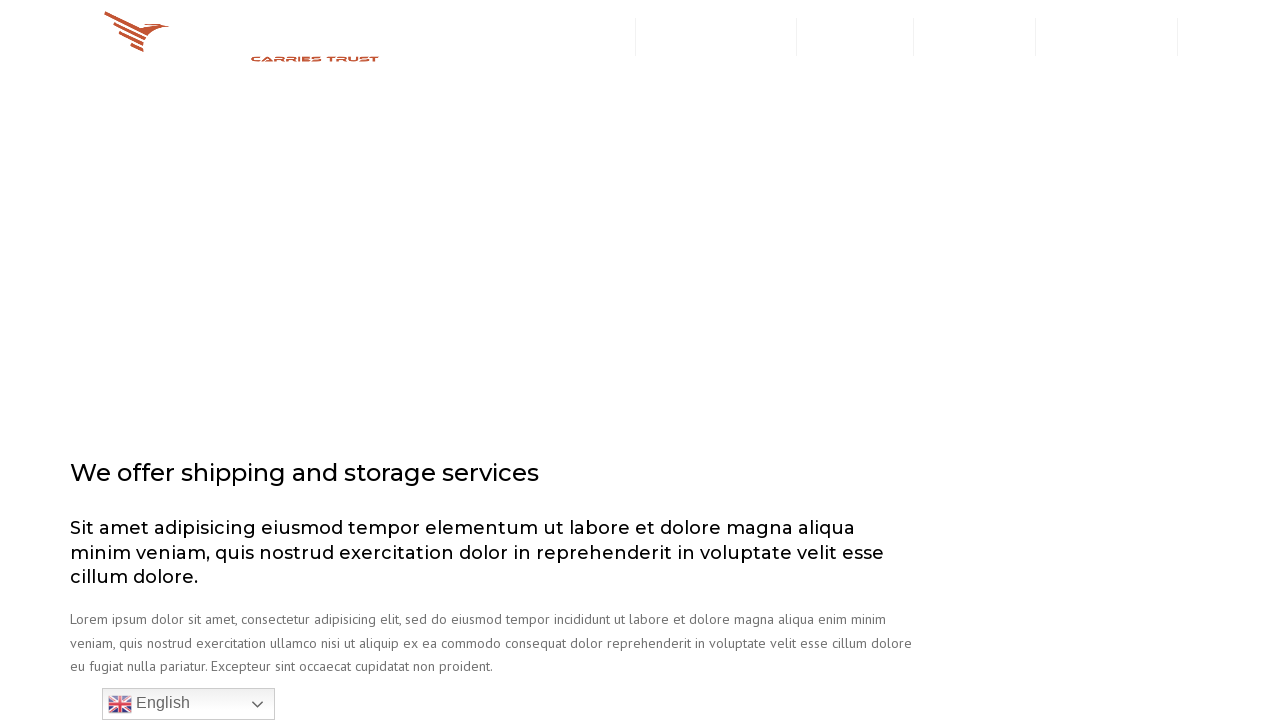

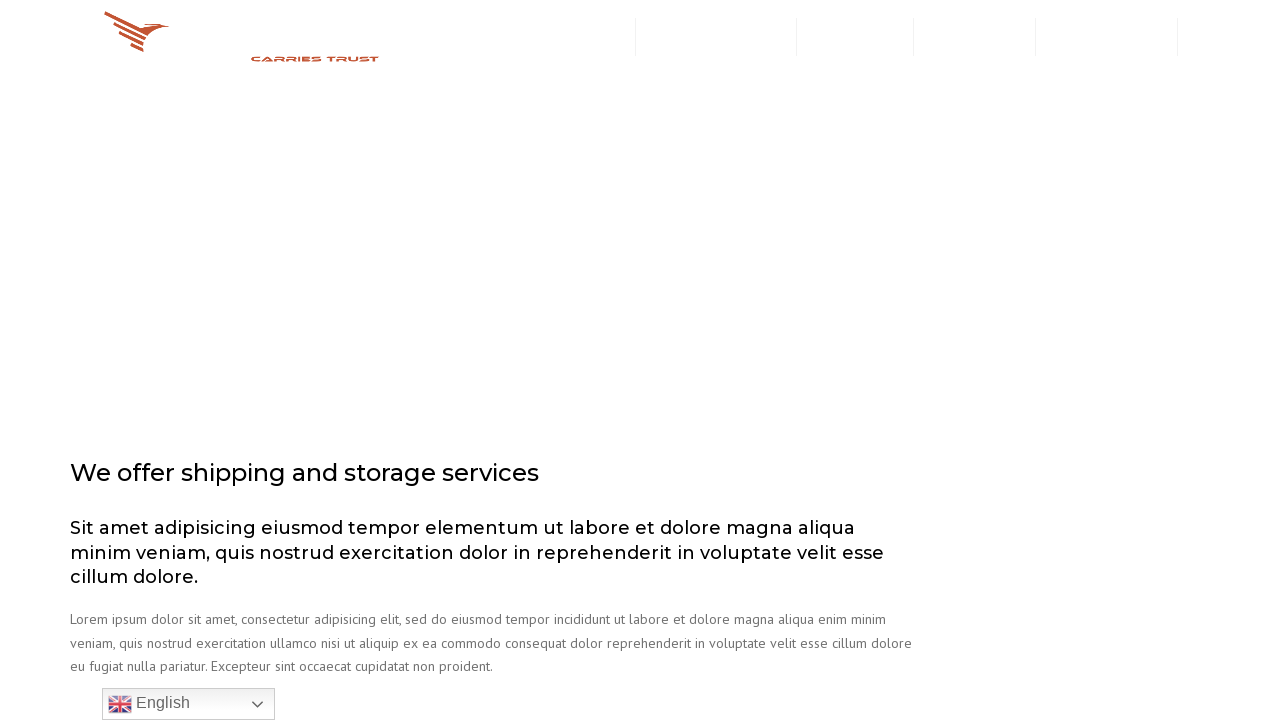